Tests exit intent modal functionality by verifying page content, simulating mouse movement outside the viewport to trigger the modal, and then closing it.

Starting URL: https://the-internet.herokuapp.com/exit_intent

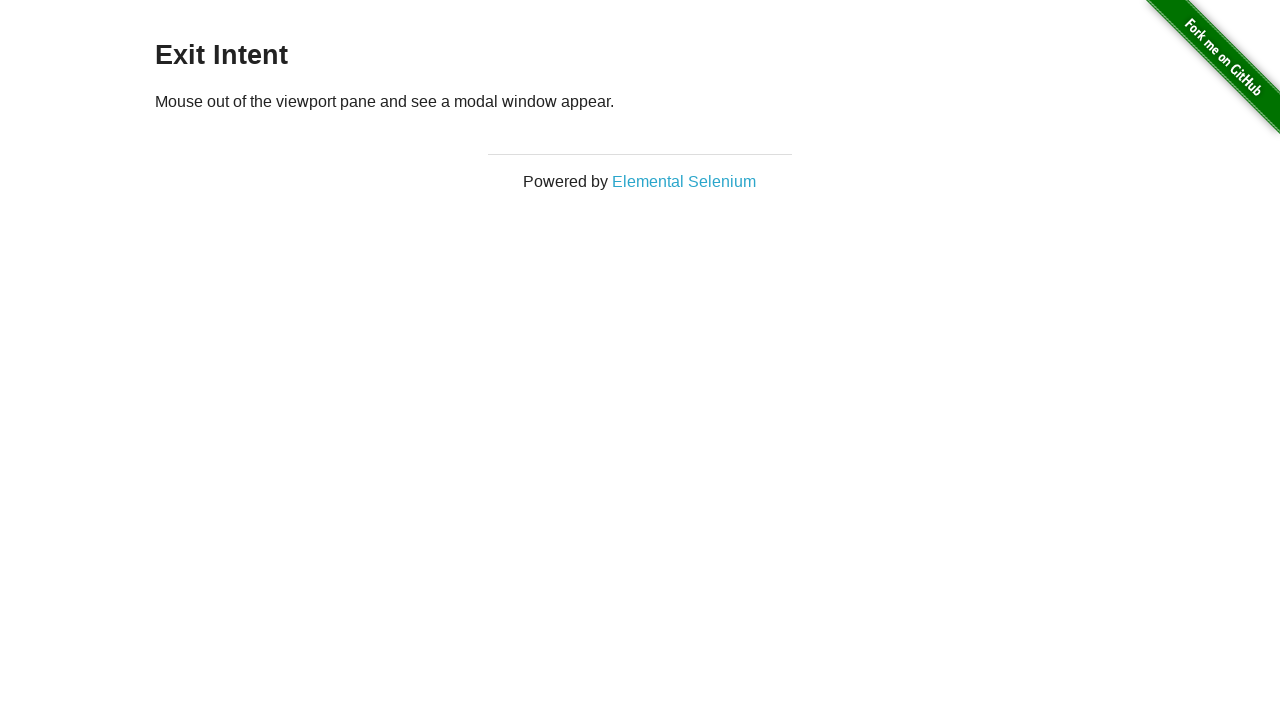

Retrieved heading text from page
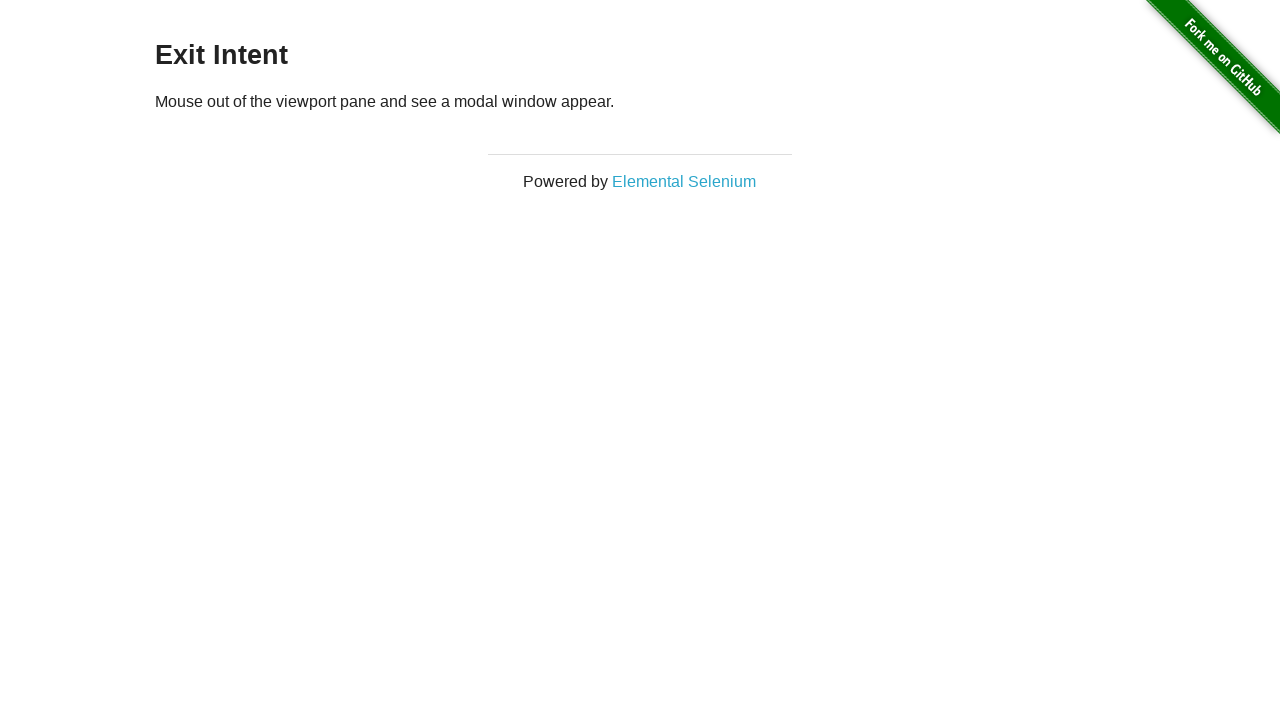

Retrieved paragraph text from page
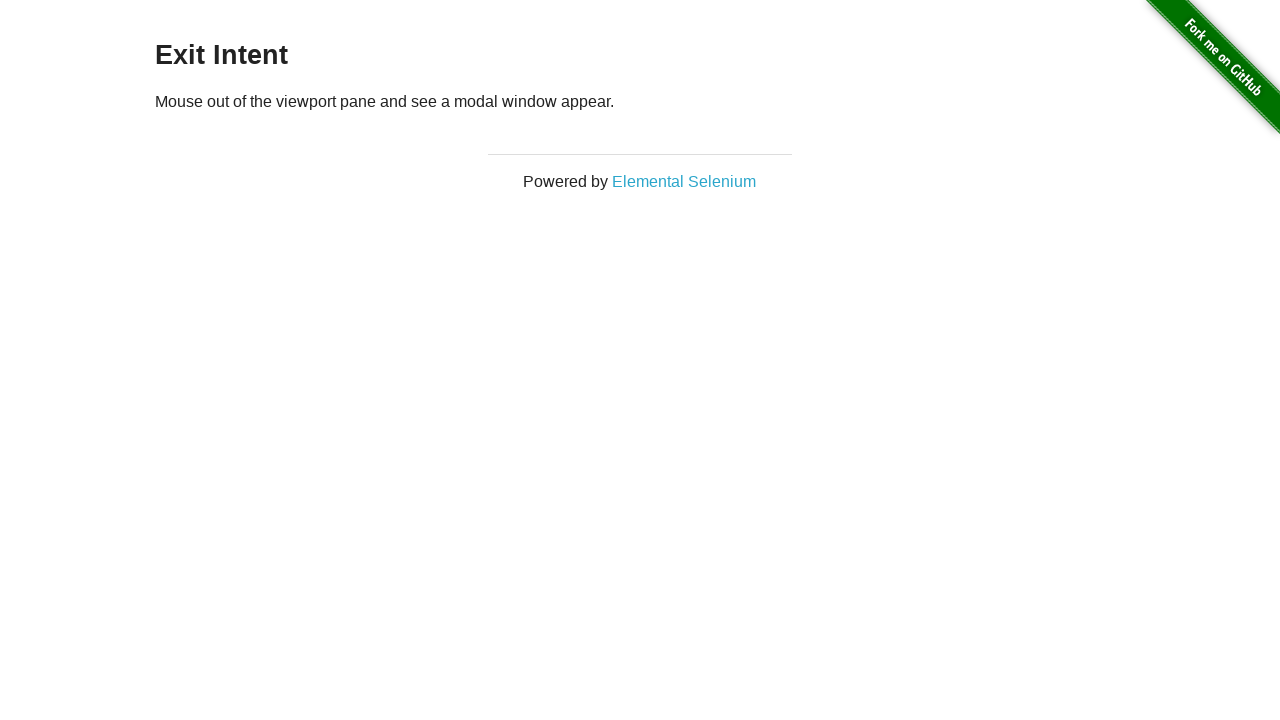

Simulated exit intent by moving mouse outside viewport at (-100, -100)
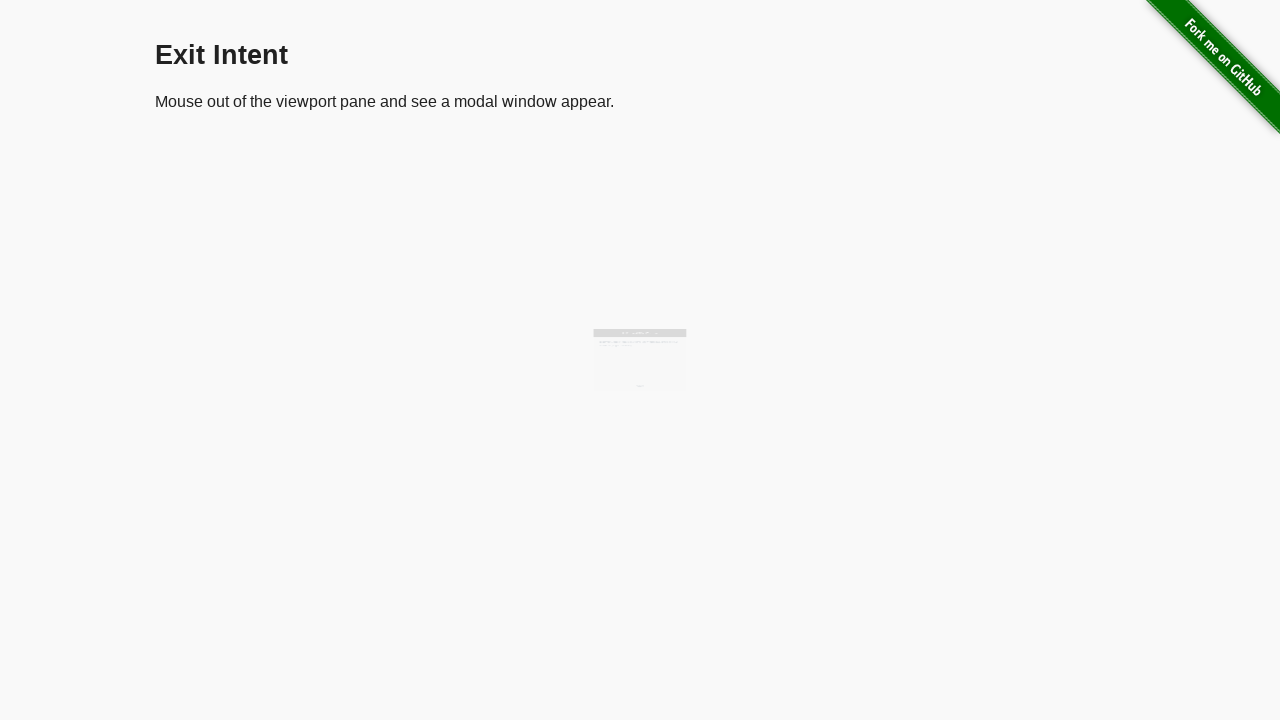

Exit intent modal appeared on page
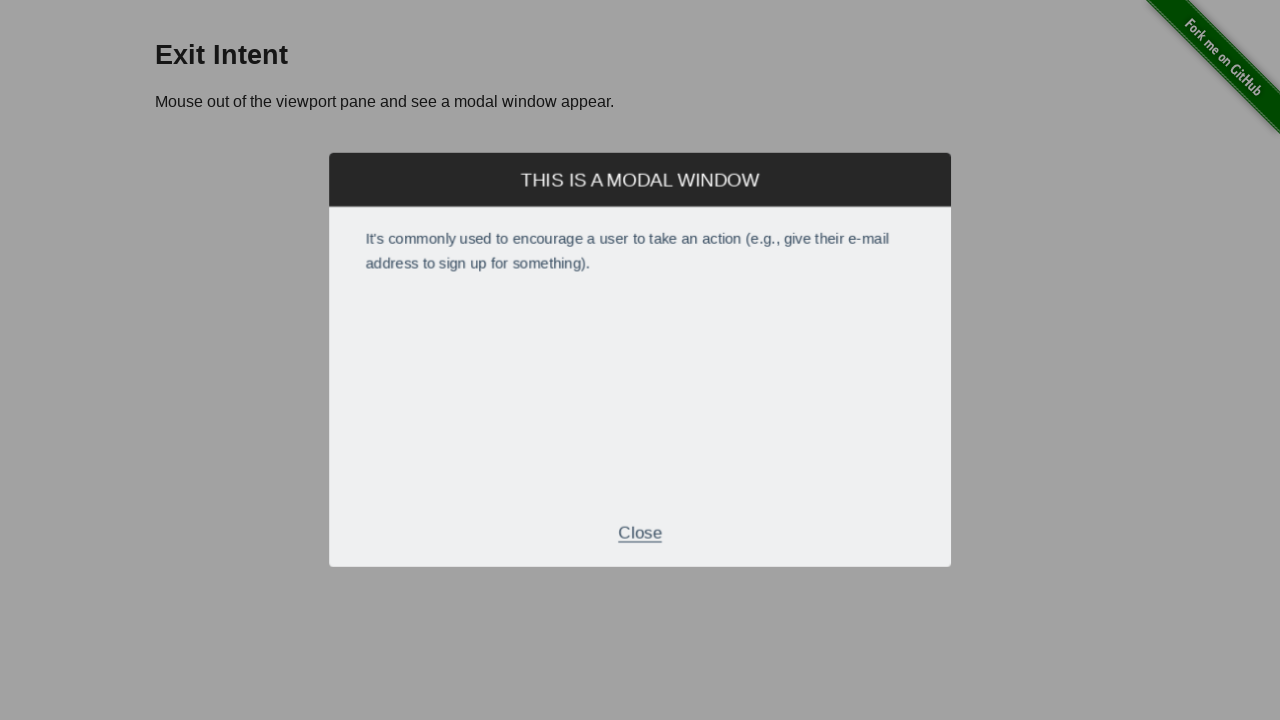

Verified exit intent modal is visible
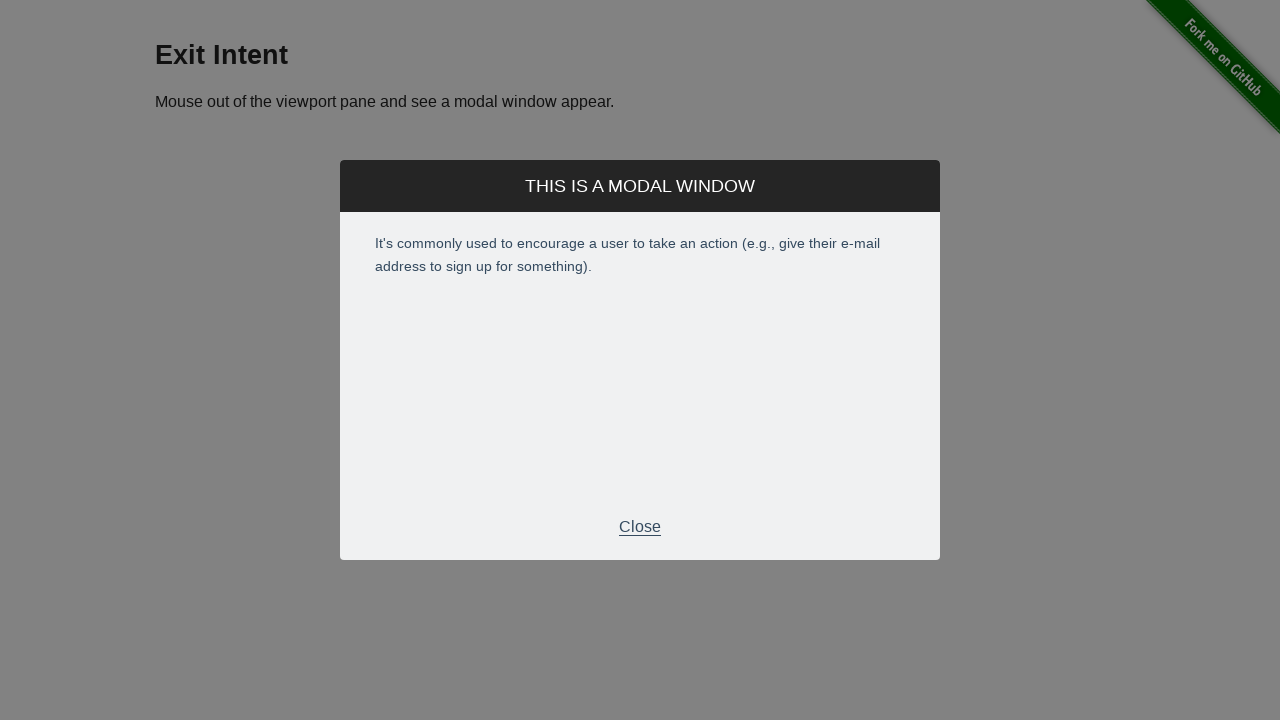

Closed exit intent modal by clicking close button at (640, 527) on .modal .modal-footer p
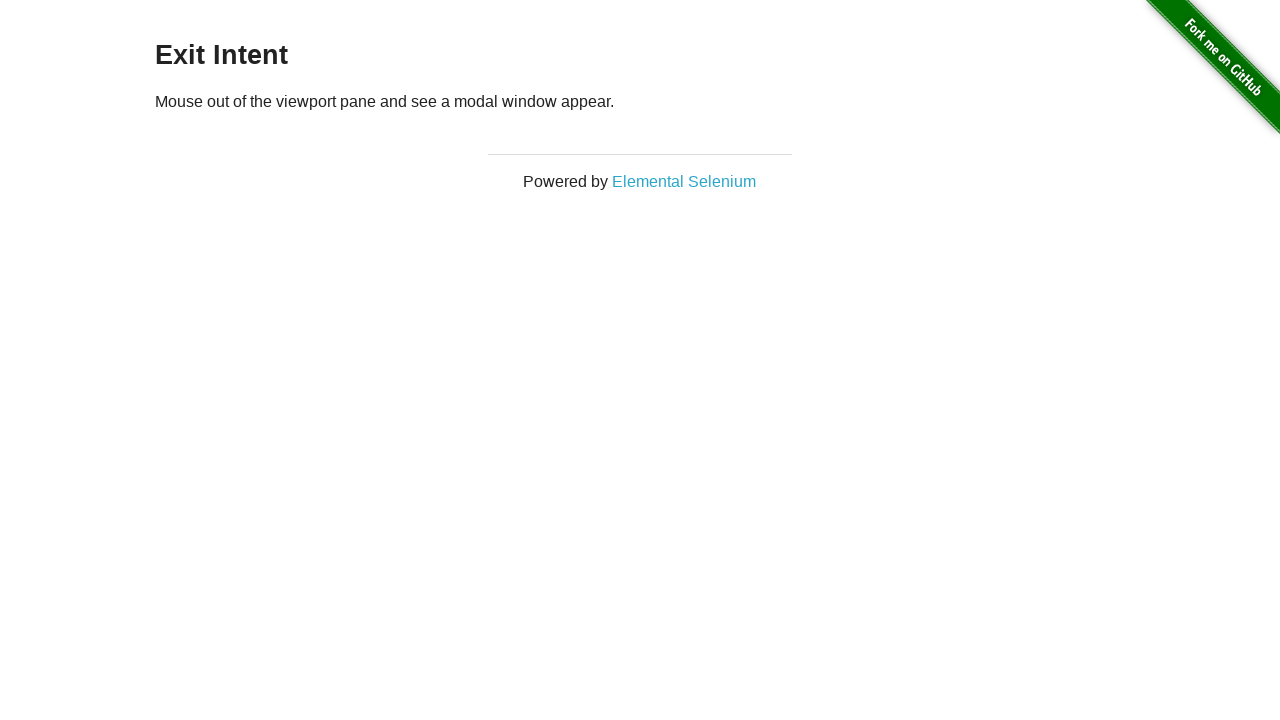

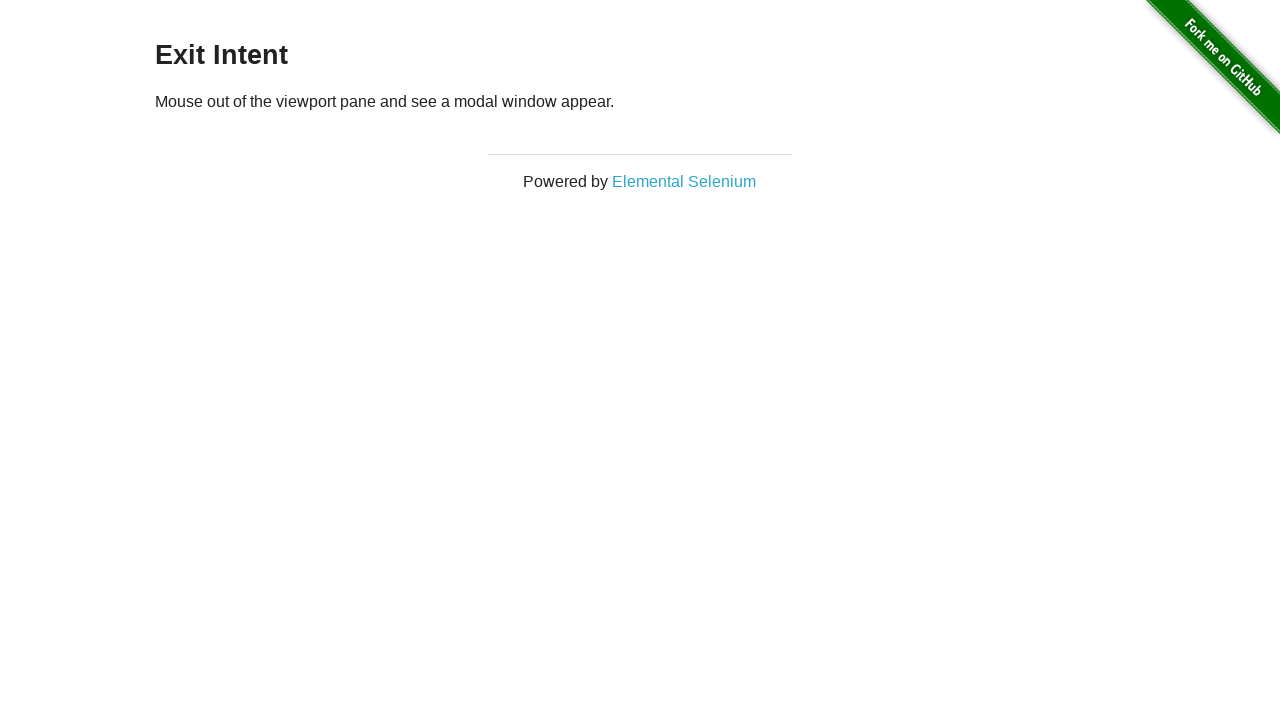